Solves a math captcha by extracting a value from an element attribute, calculating the result, and submitting the form with checkbox and radio button selections

Starting URL: http://suninjuly.github.io/get_attribute.html

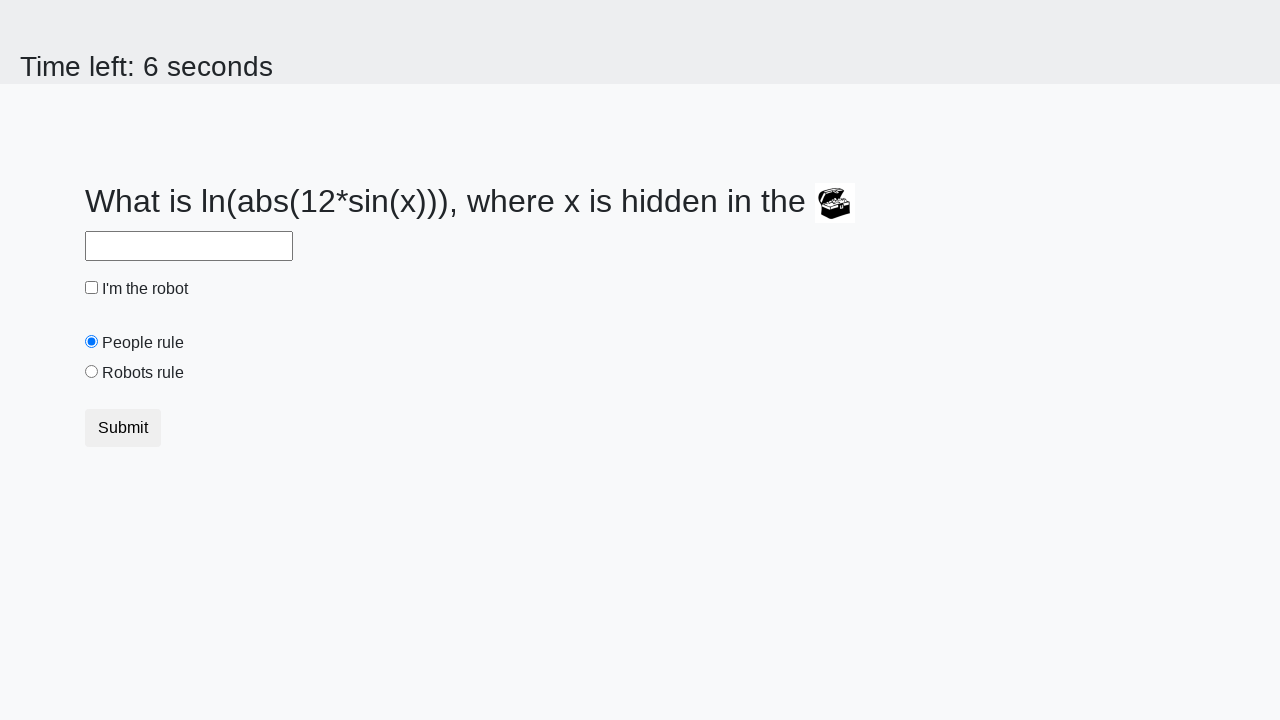

Located treasure element
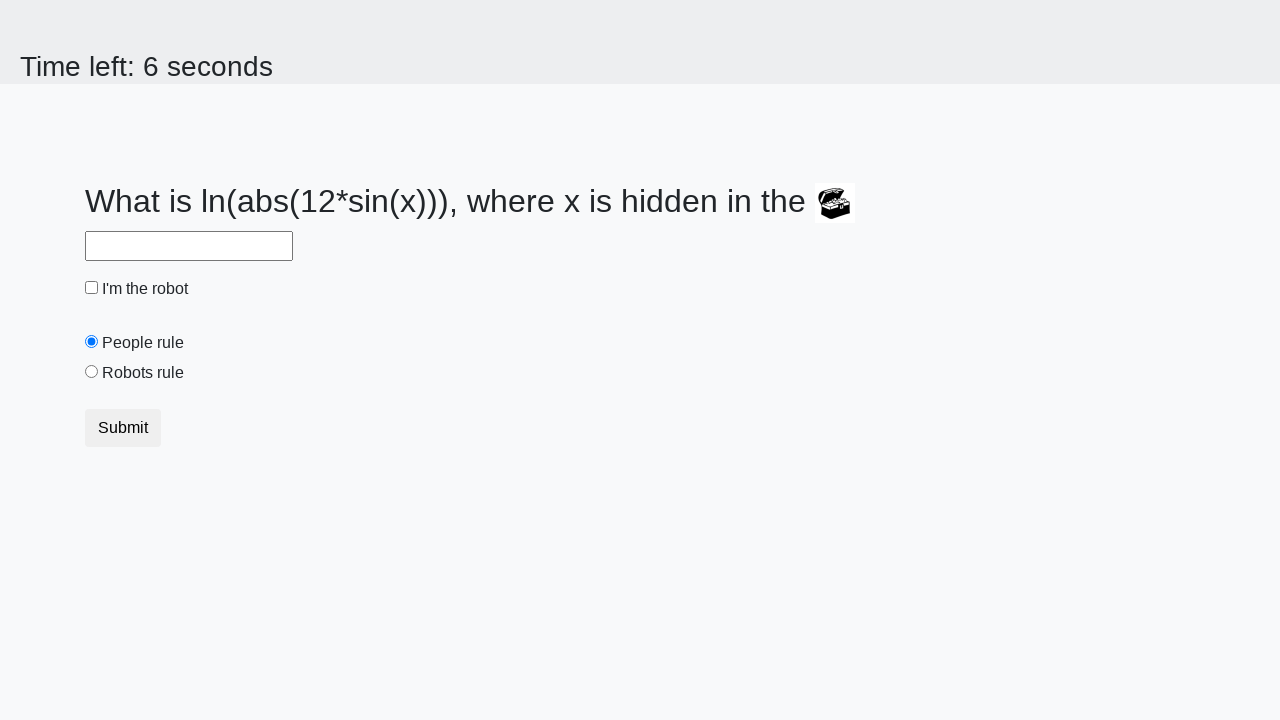

Extracted valuex attribute from treasure element: 626
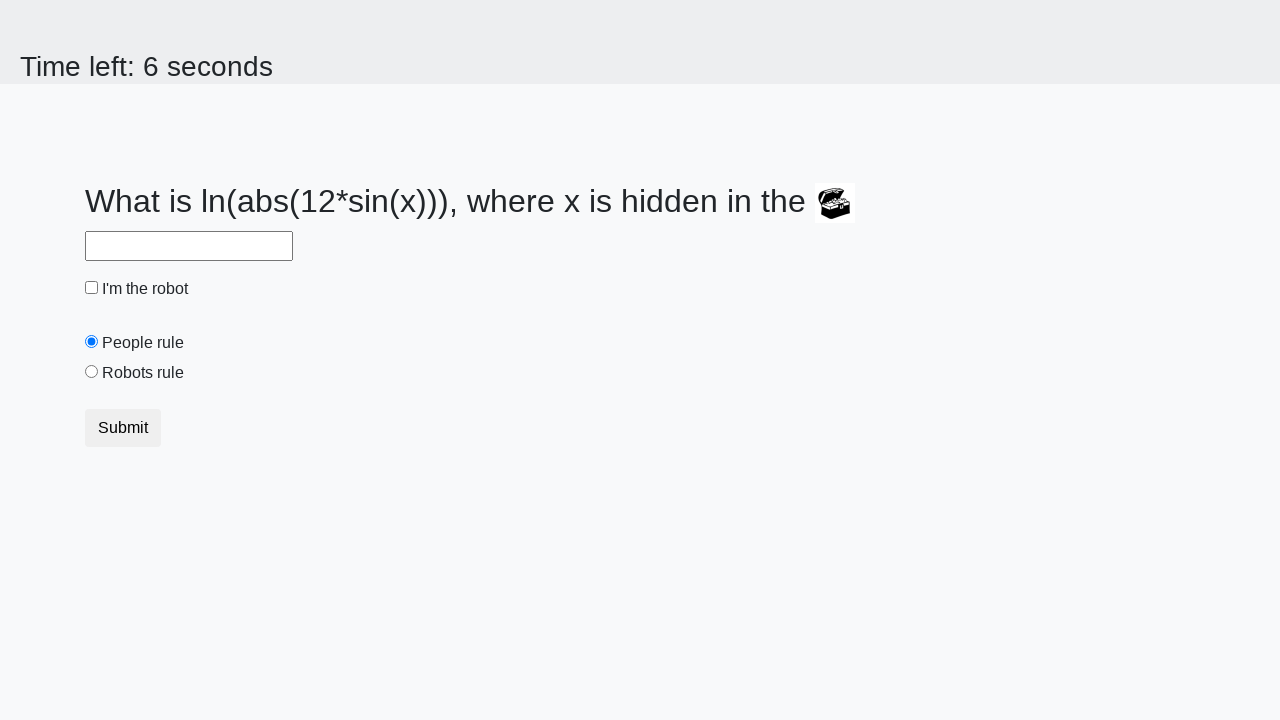

Calculated math captcha answer: 2.1746125979131357
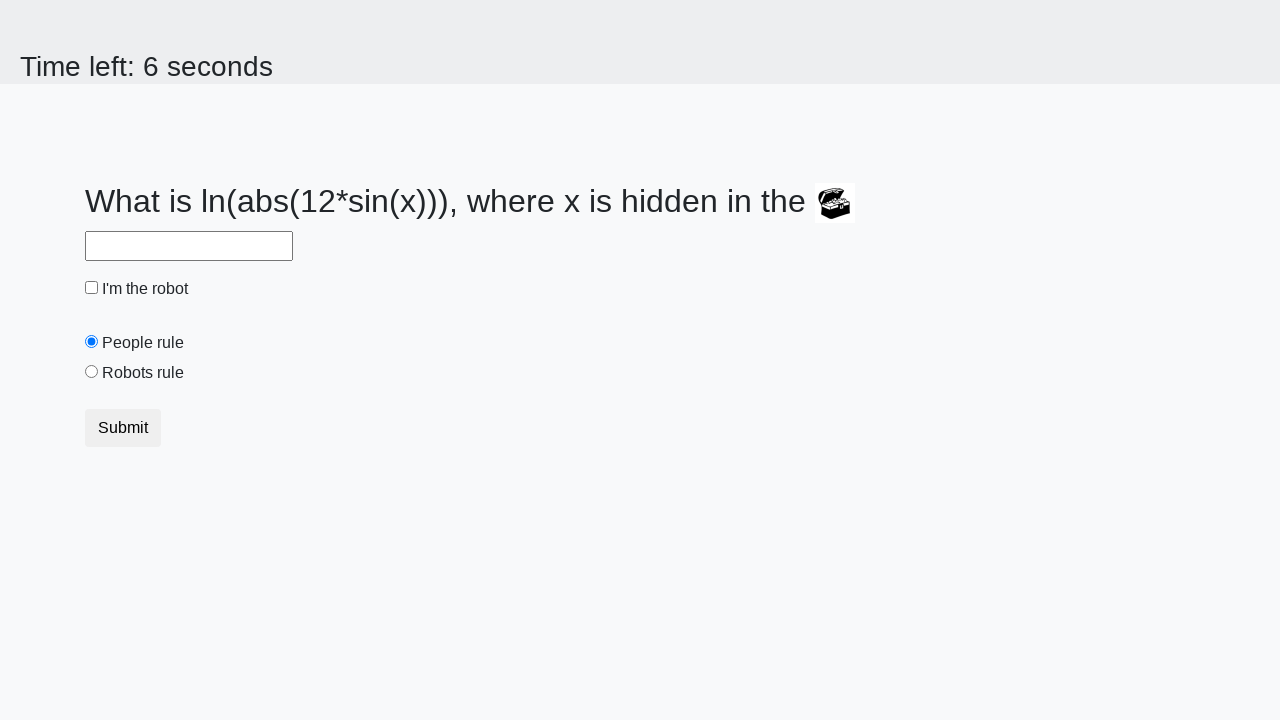

Filled answer field with calculated result on #answer
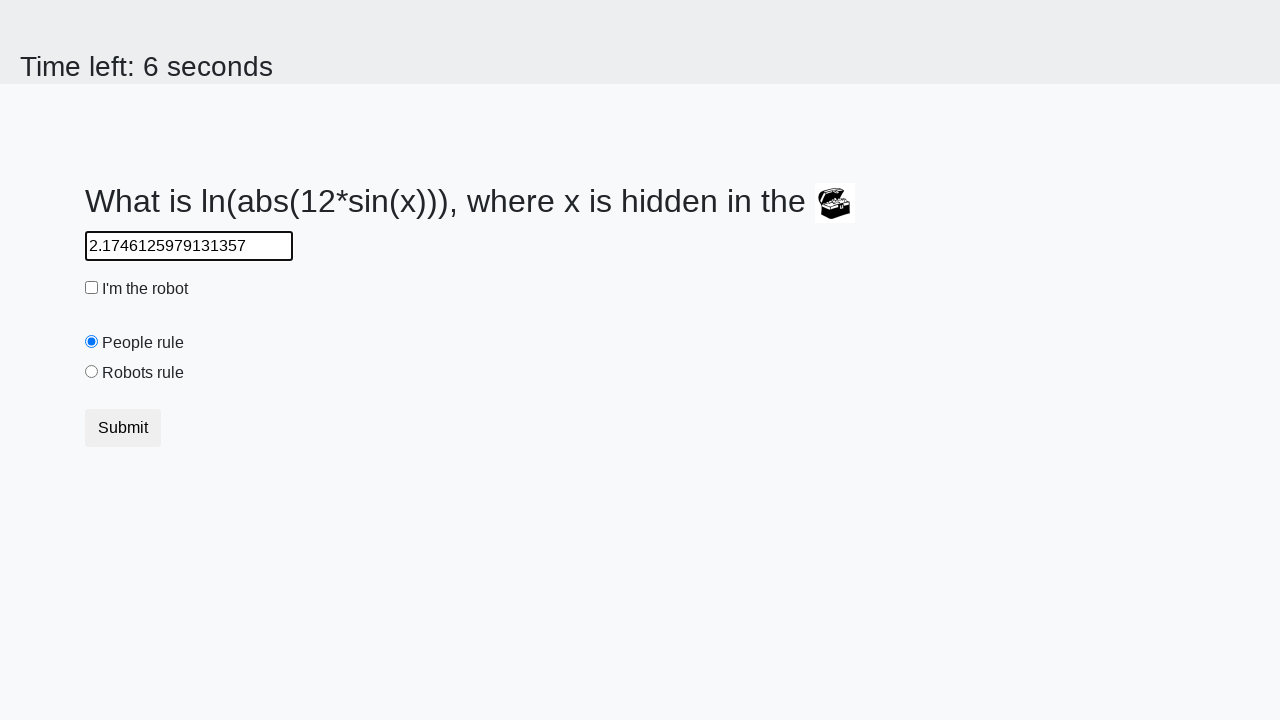

Clicked robot checkbox at (92, 288) on #robotCheckbox
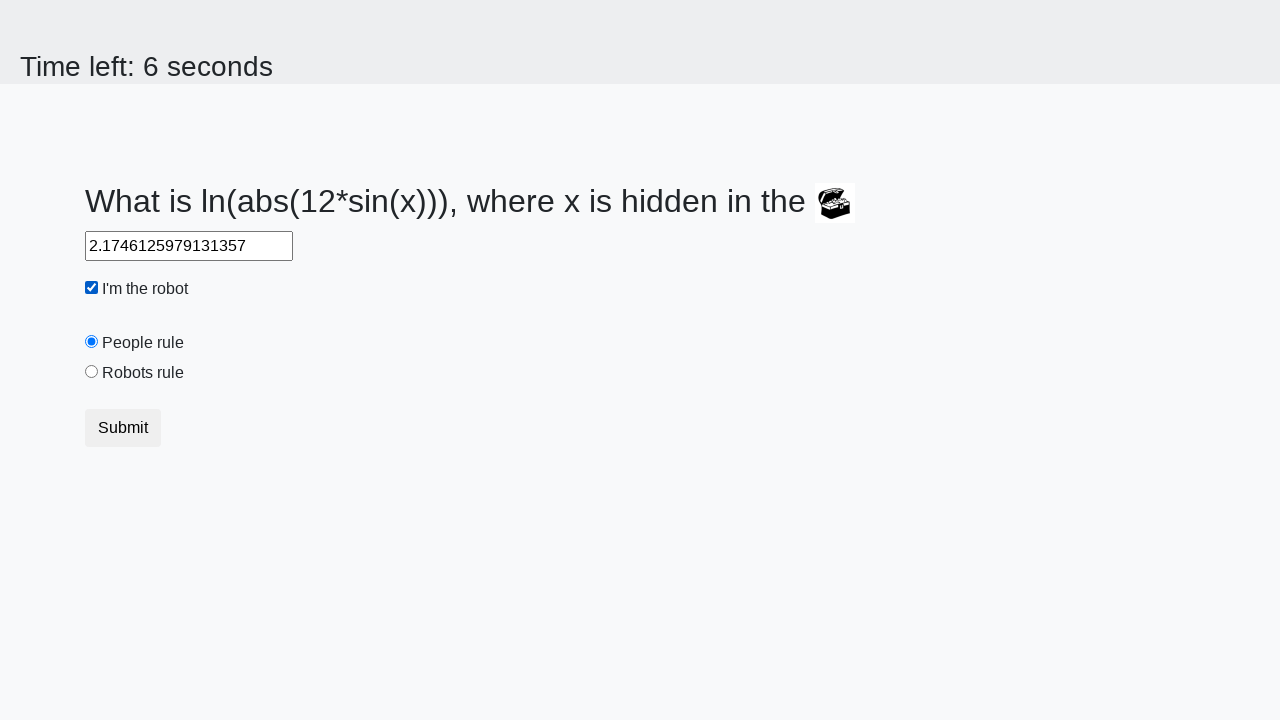

Clicked robots rule radio button at (92, 372) on #robotsRule
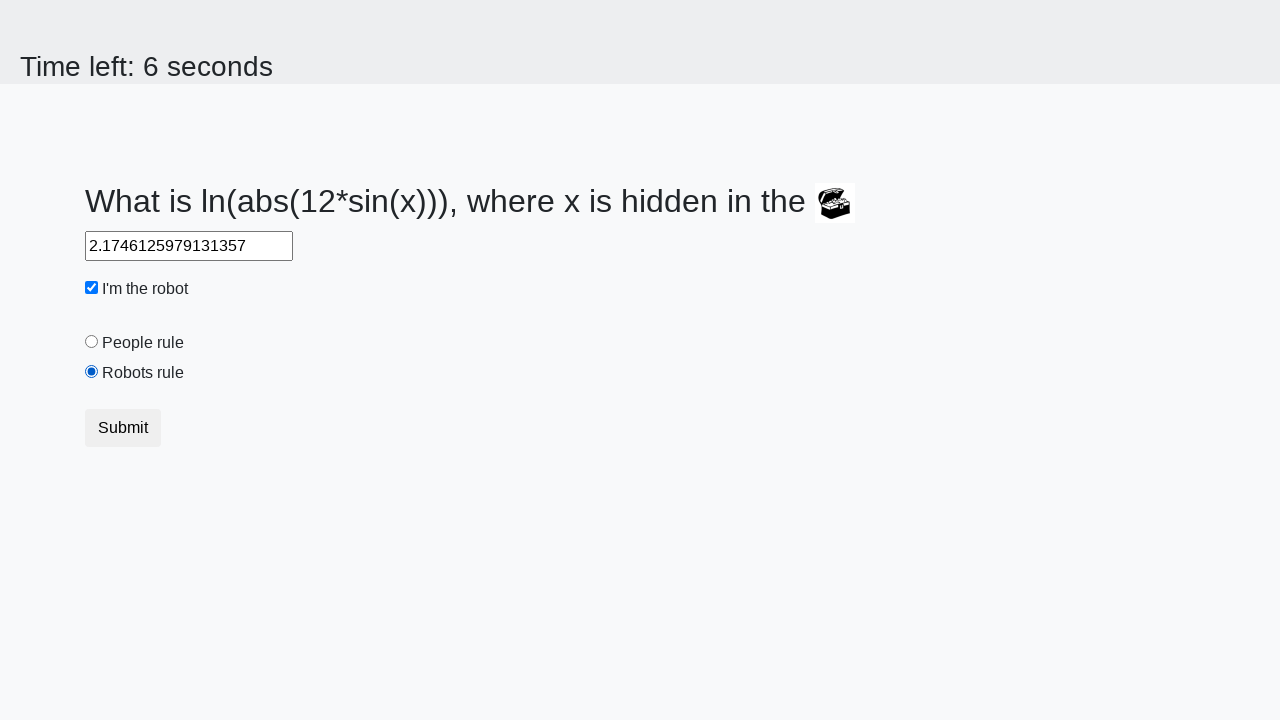

Submitted the form at (123, 428) on .btn.btn-default
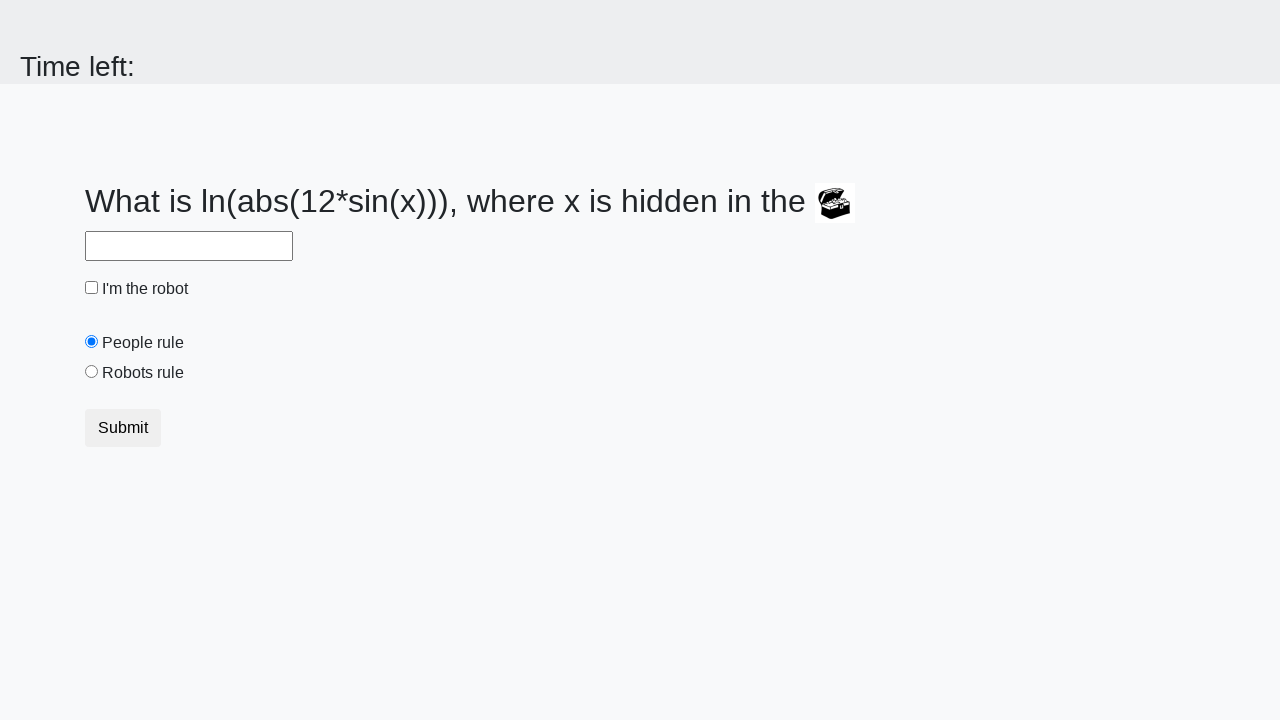

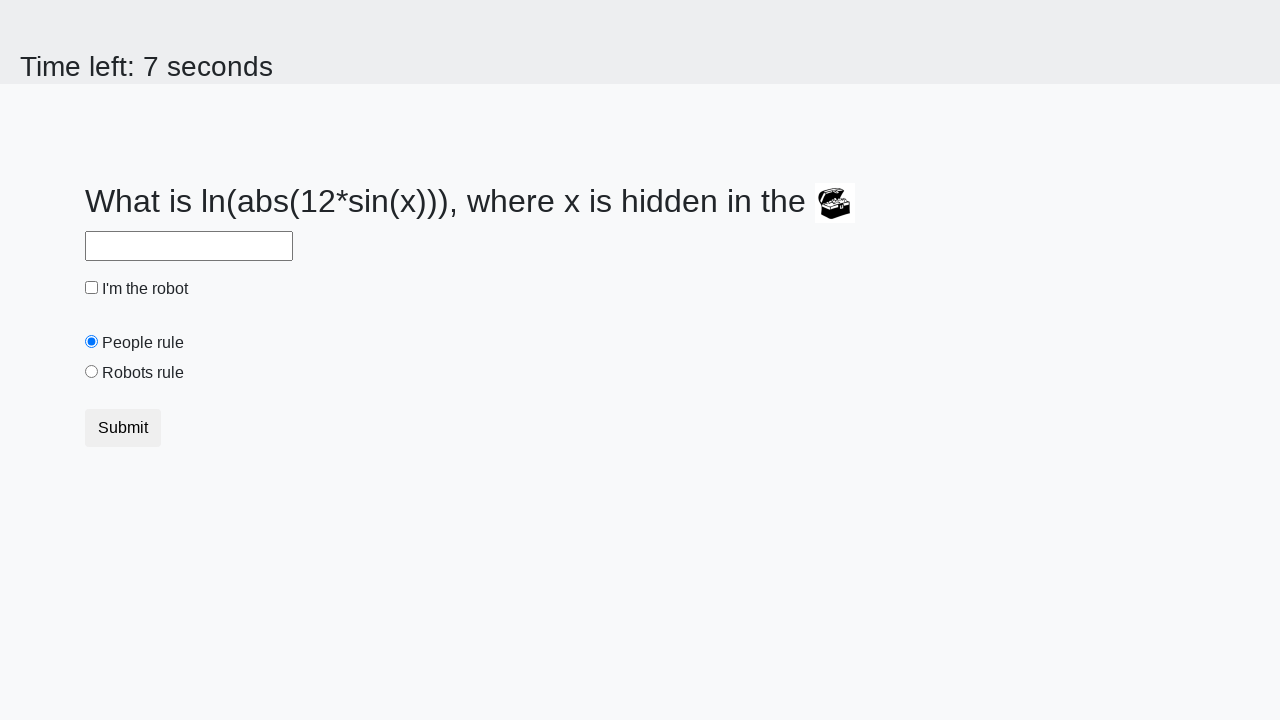